Tests checkbox functionality by locating two checkboxes and clicking them if they are not already selected, then verifying both are checked

Starting URL: https://the-internet.herokuapp.com/checkboxes

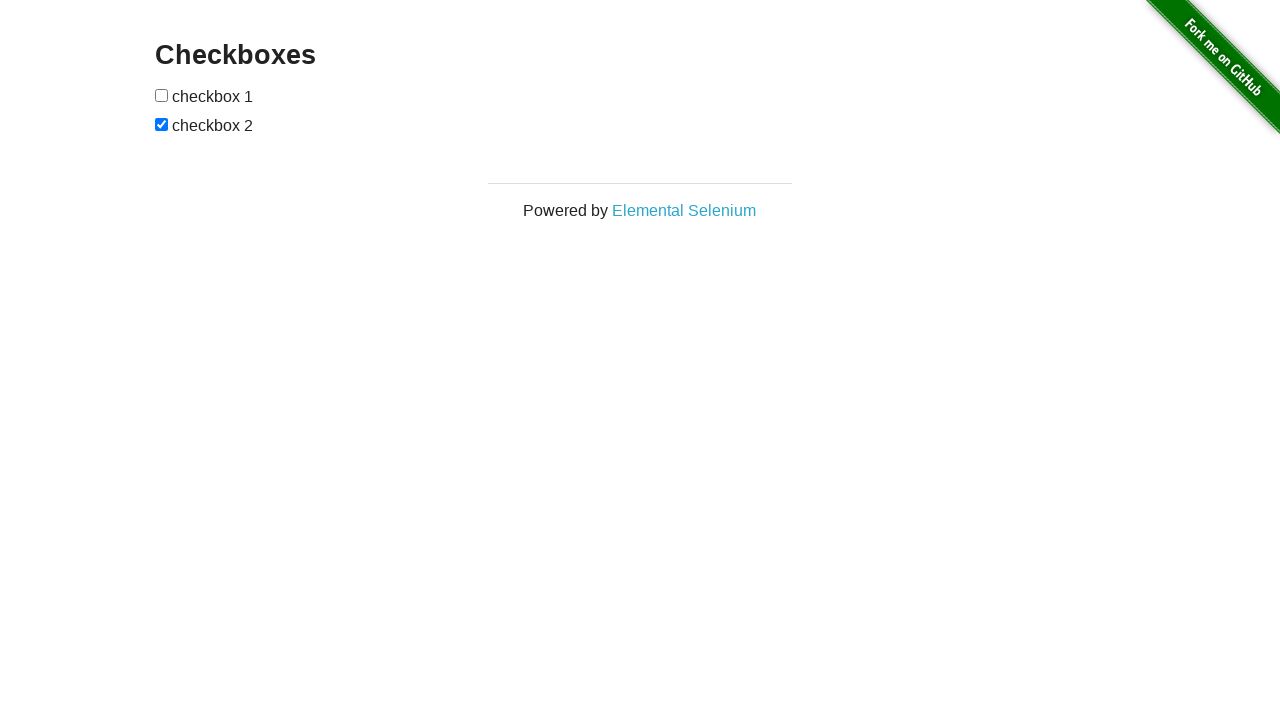

Located first checkbox element
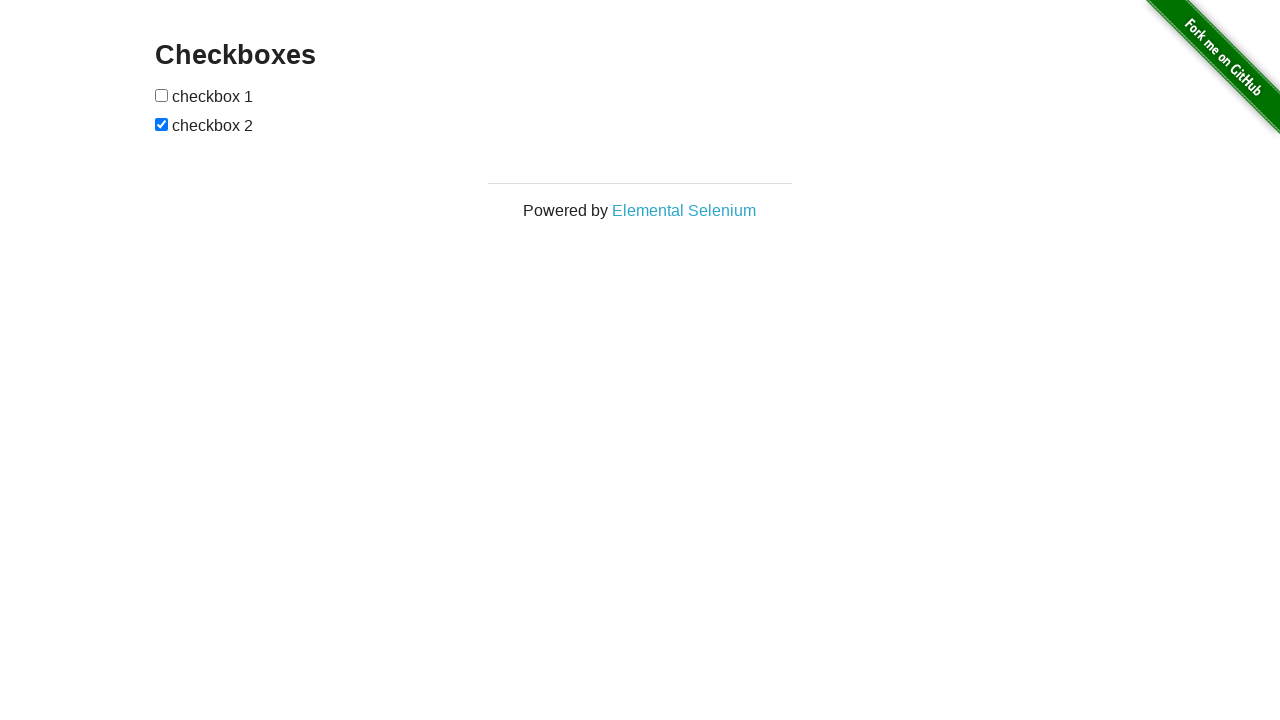

Located second checkbox element
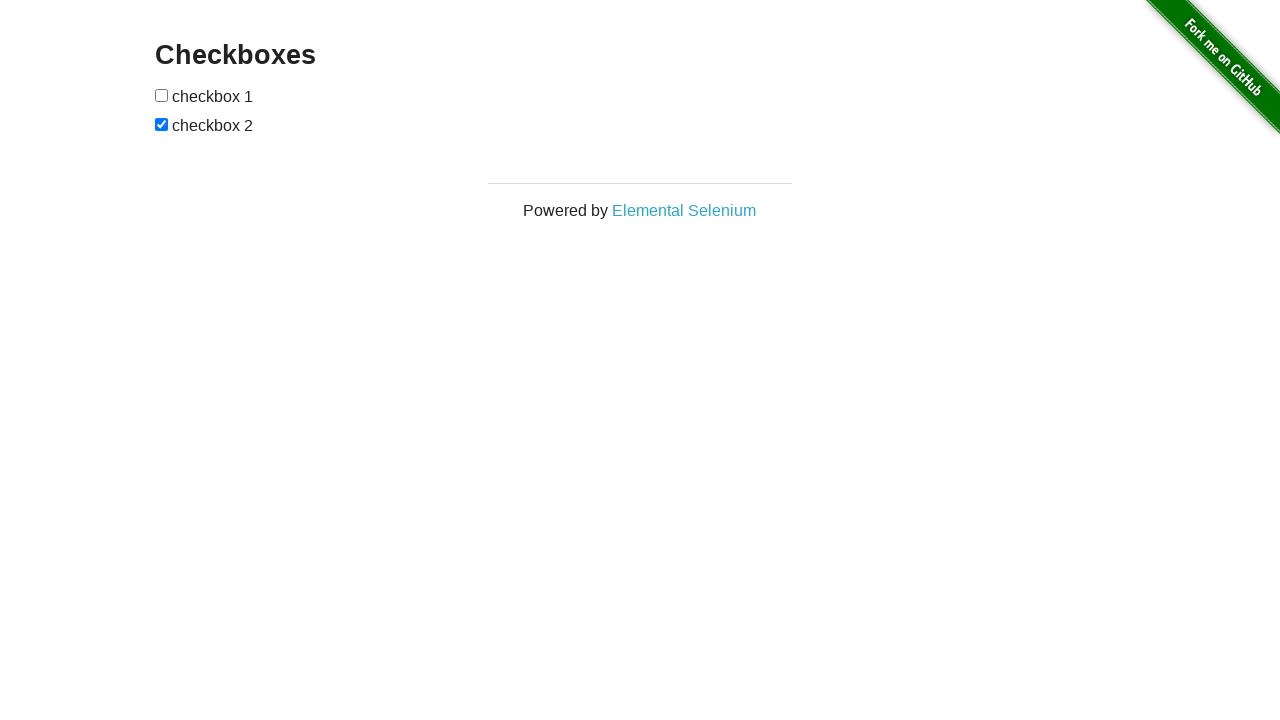

First checkbox became visible
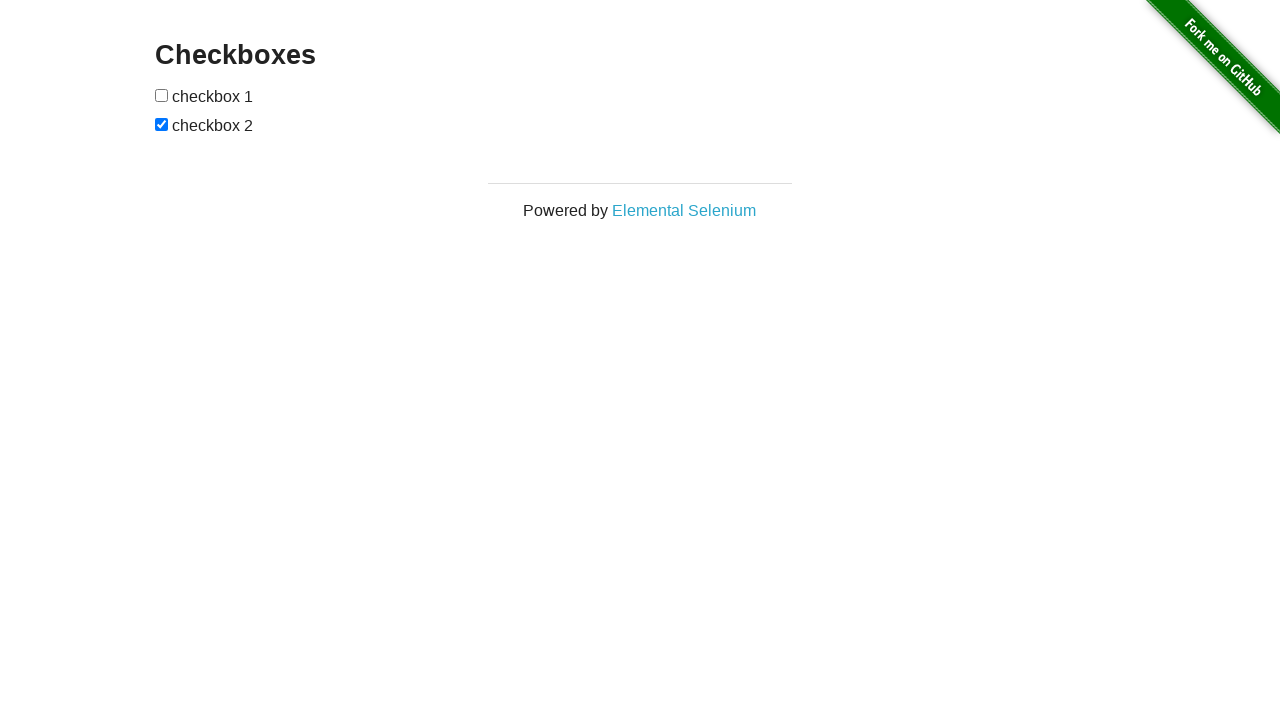

Checked first checkbox status - not selected
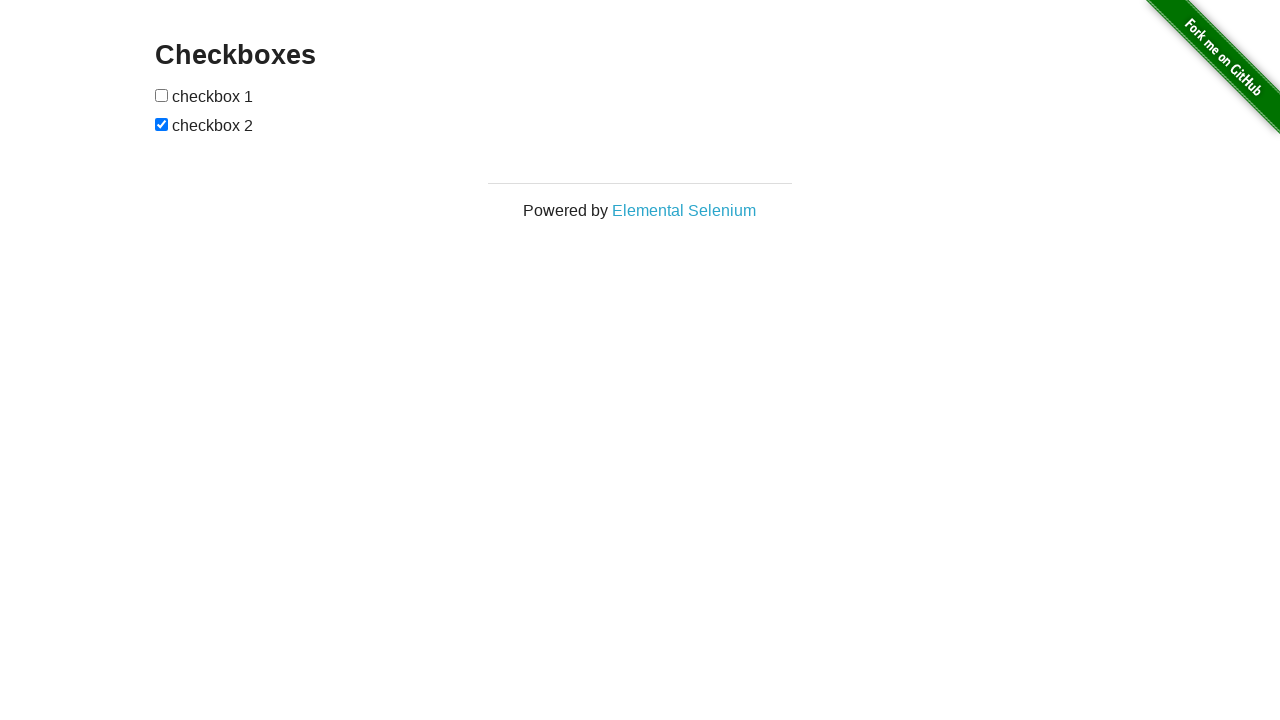

Clicked first checkbox to select it at (162, 95) on (//input[@type='checkbox'])[1]
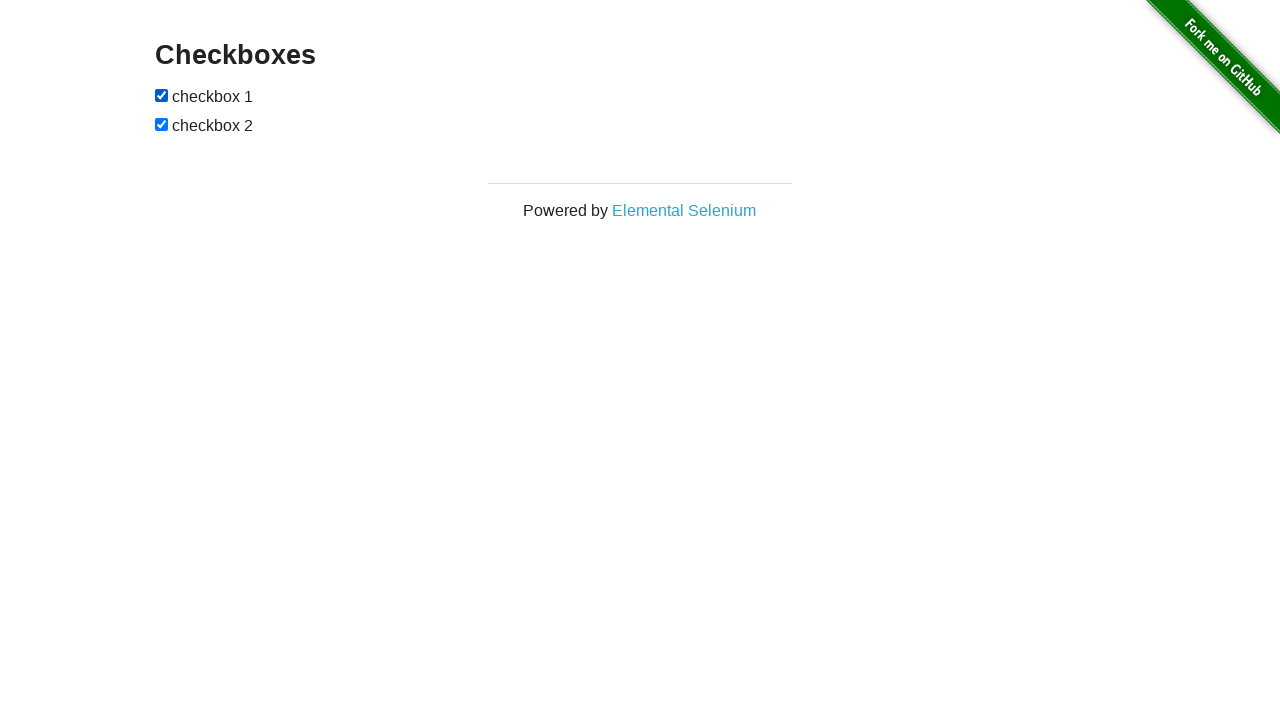

Checked second checkbox status - already selected
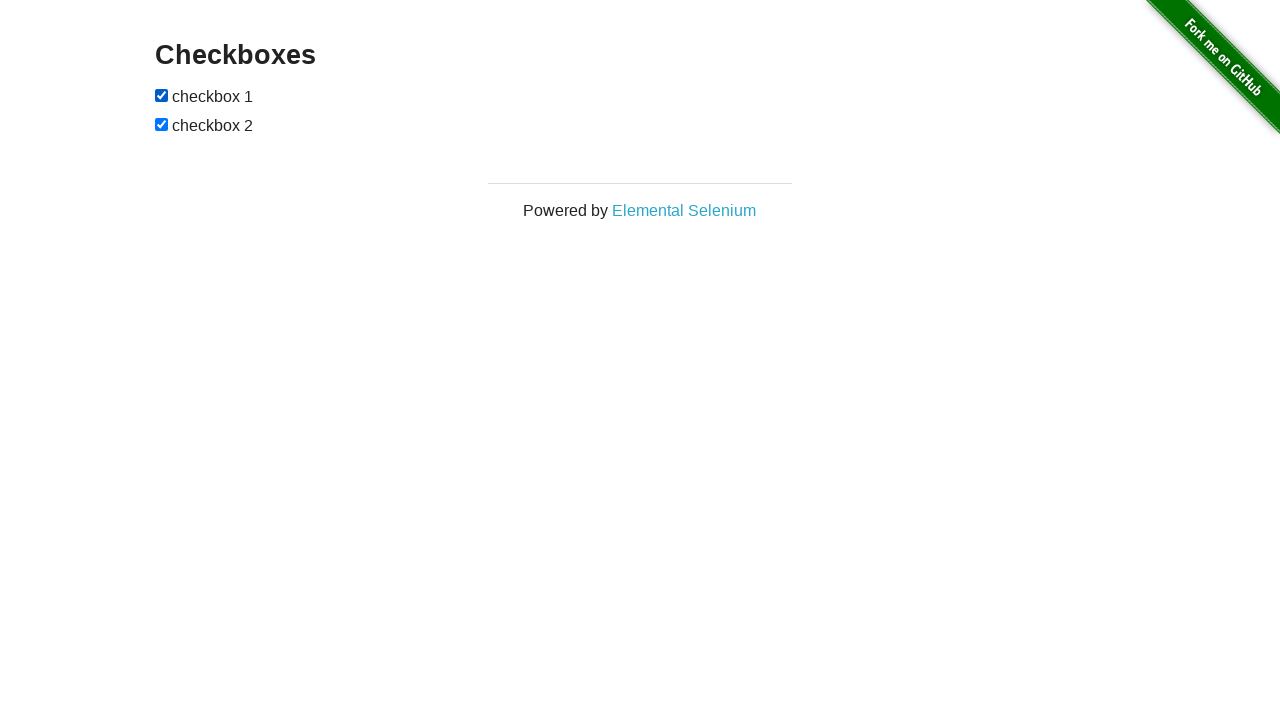

Verified both checkboxes are selected
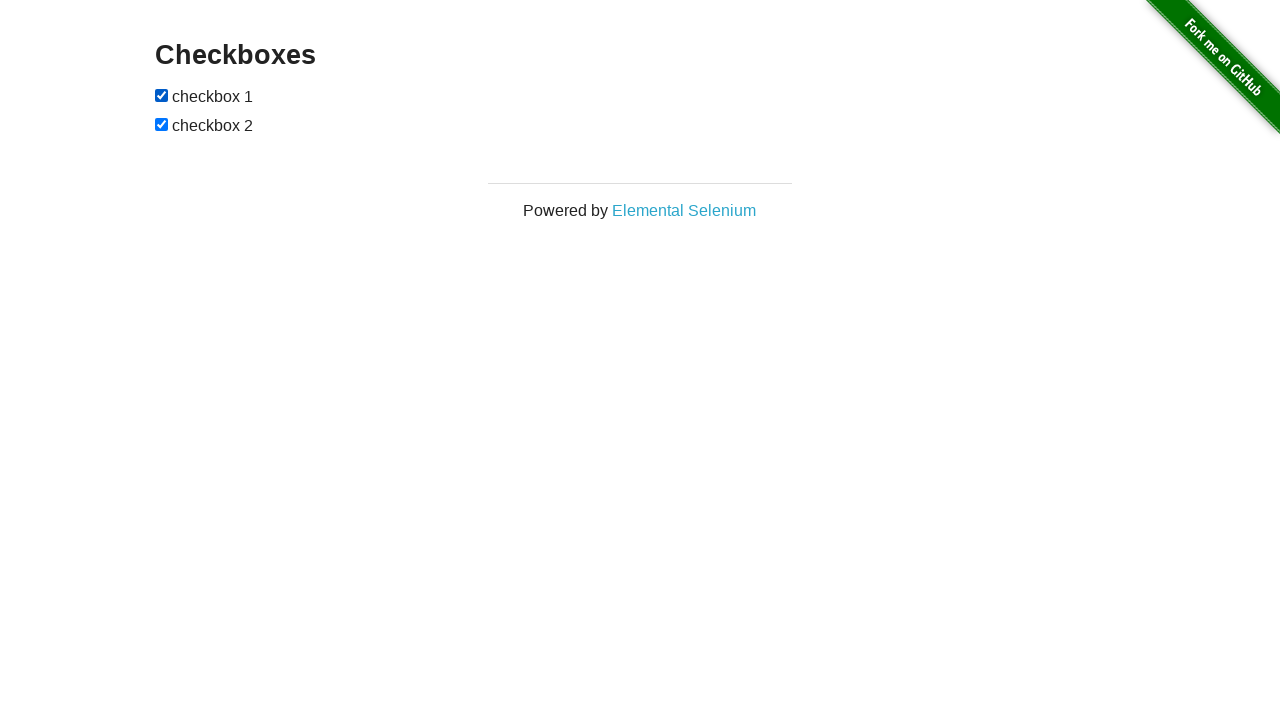

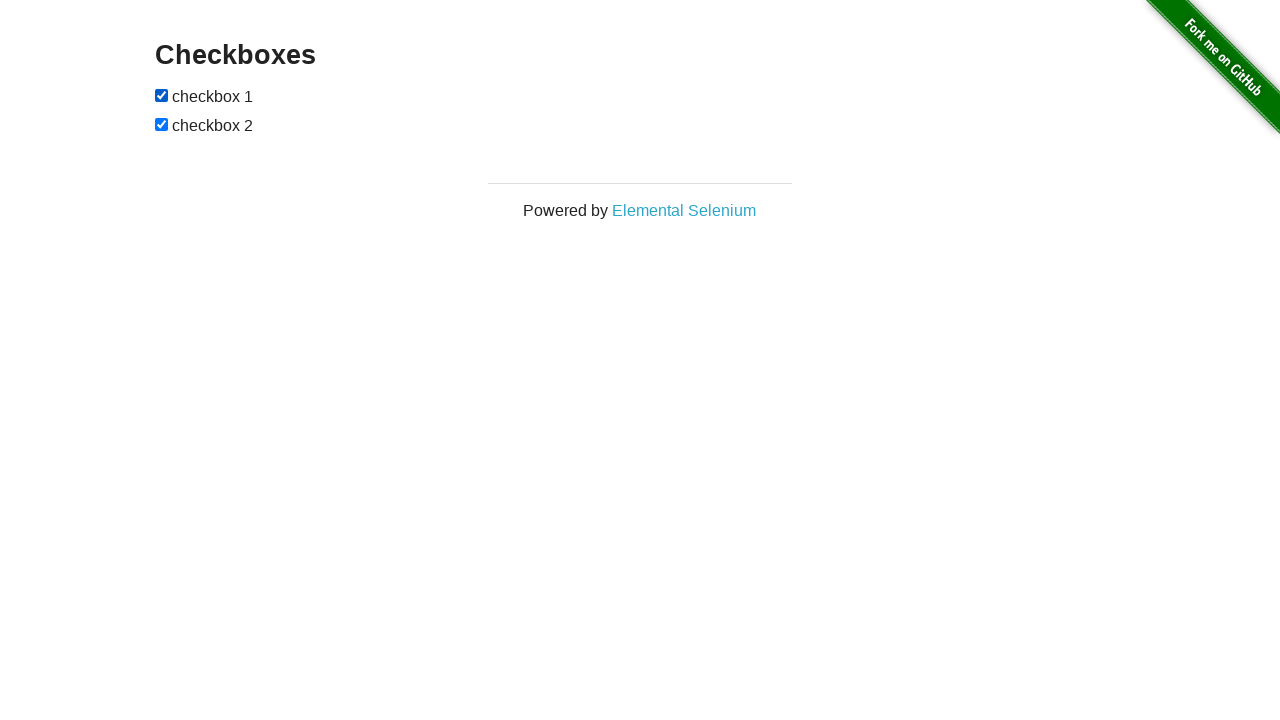